Navigates to a Brazilian National Council of Justice (CNJ) statistics panel page to view judicial expense data

Starting URL: https://paineis.cnj.jus.br/QvAJAXZfc/opendoc.htm?document=qvw_l%2FPainelCNJ.qvw&host=QVS%40neodimio03&anonymous=true&sheet=shResumoDespFT

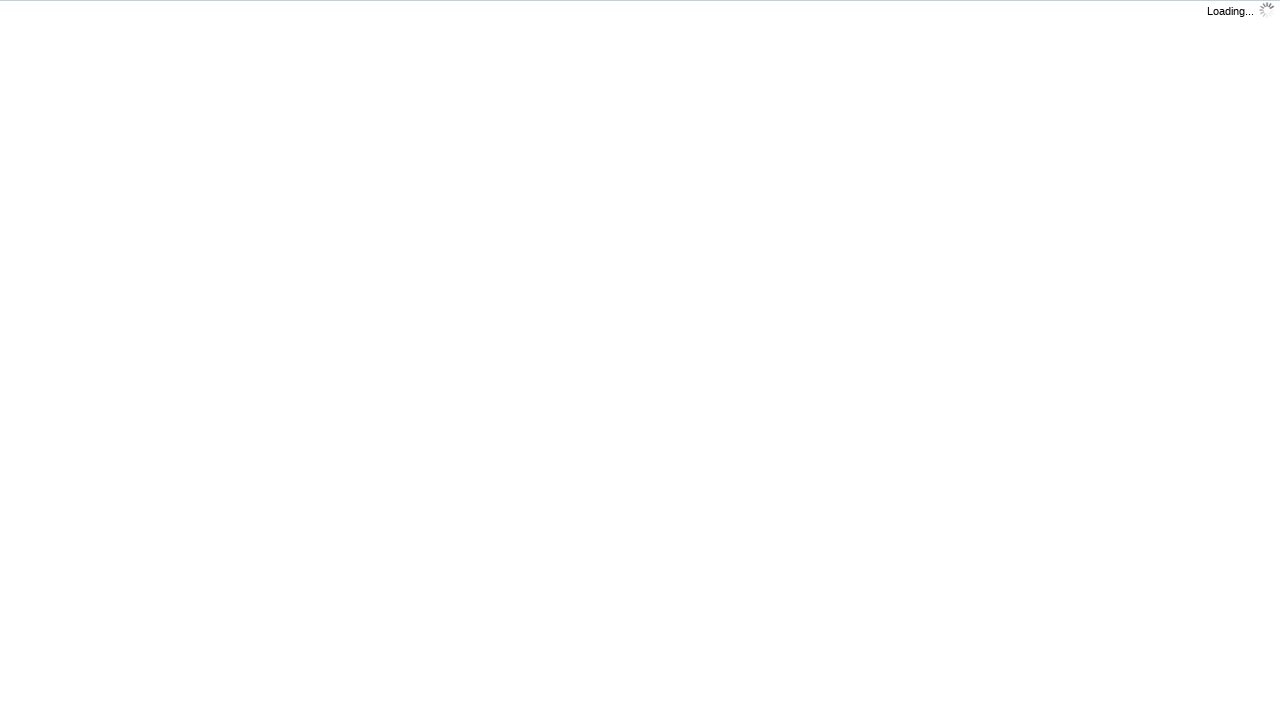

Waited for page to reach network idle state - CNJ statistics panel loaded
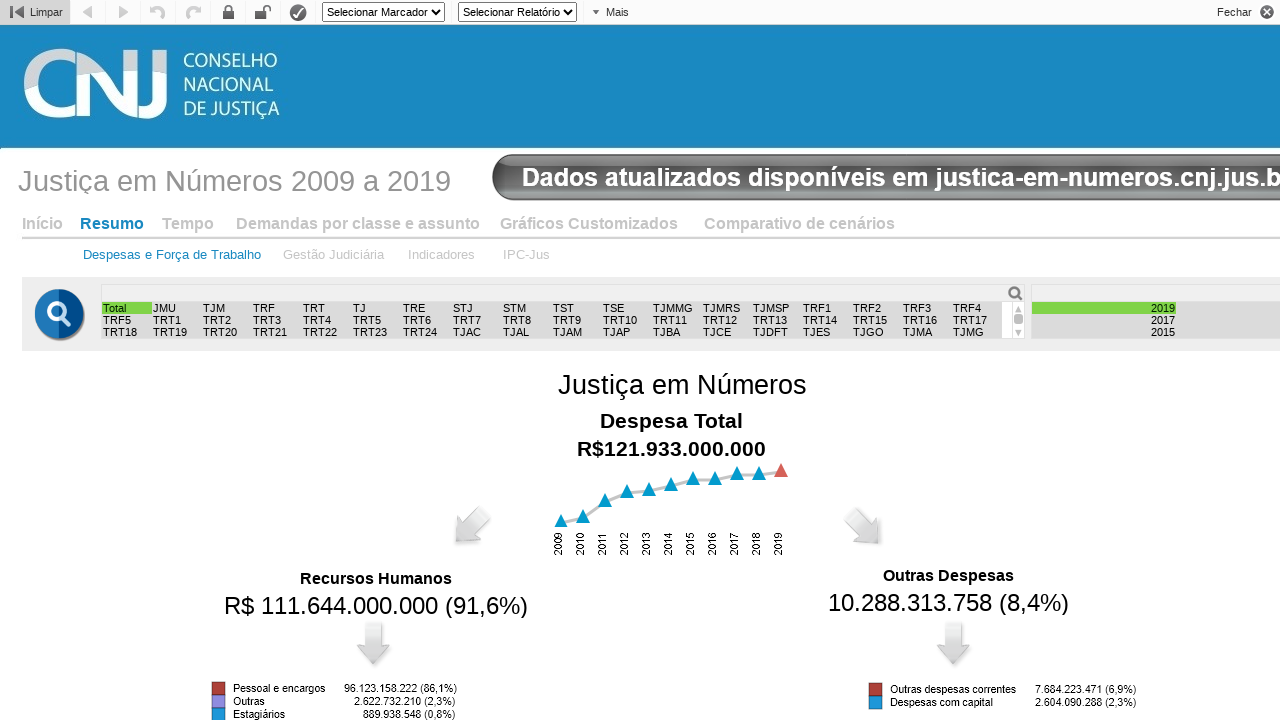

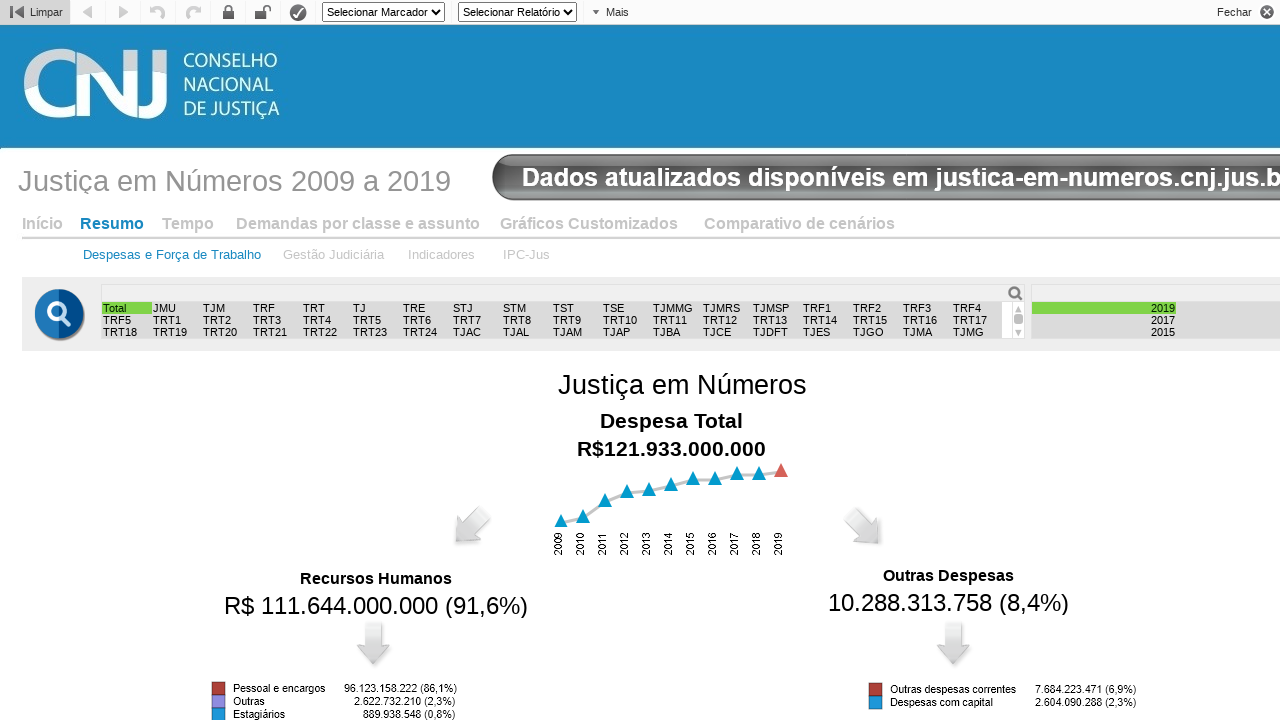